Tests navigation by clicking on a partial link text for Brian Eno's Oblique

Starting URL: https://testsheepnz.github.io/testing-ideas.html

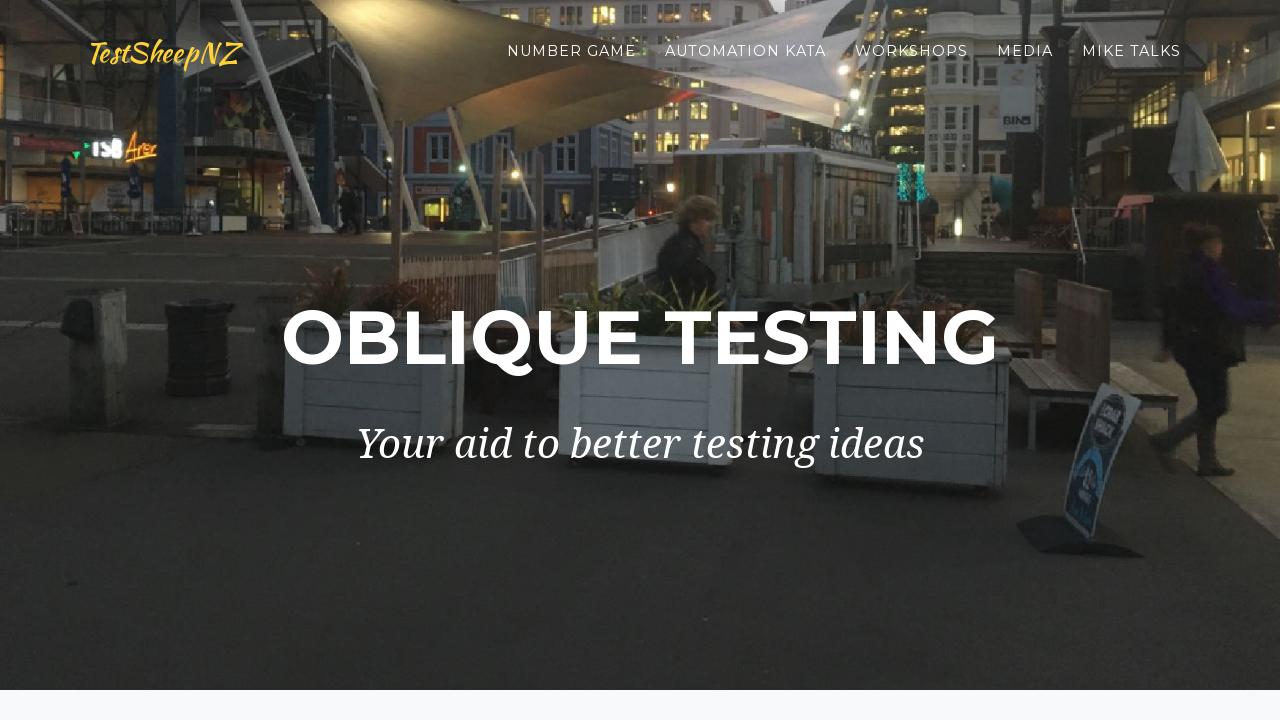

Navigated to testing-ideas.html
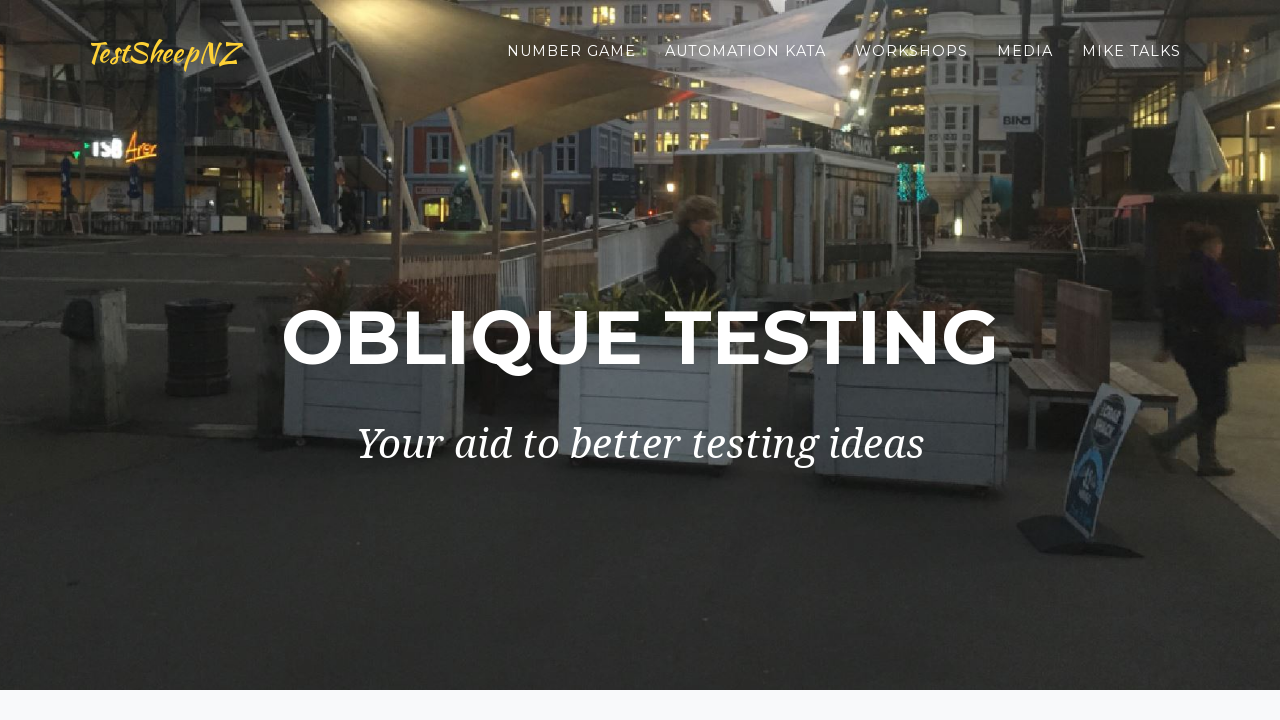

Clicked on partial link text for Brian Eno's Oblique at (469, 360) on text=/Brian Eno's Oblique/
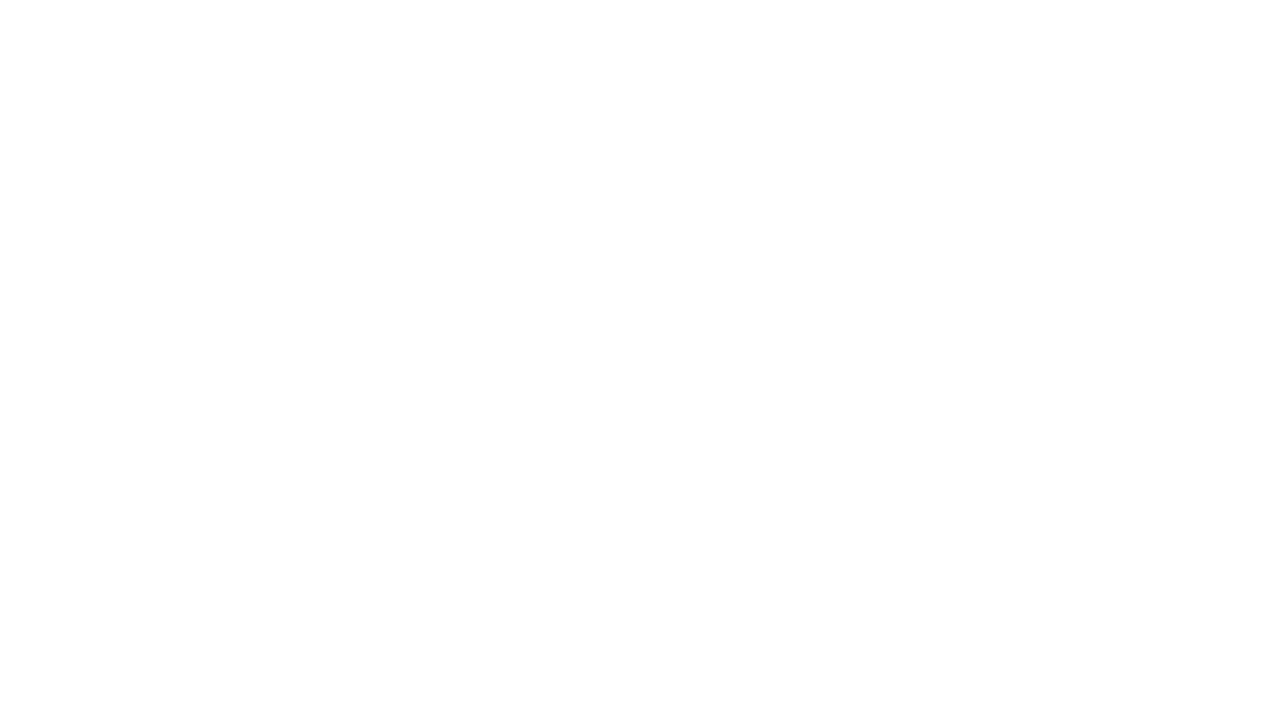

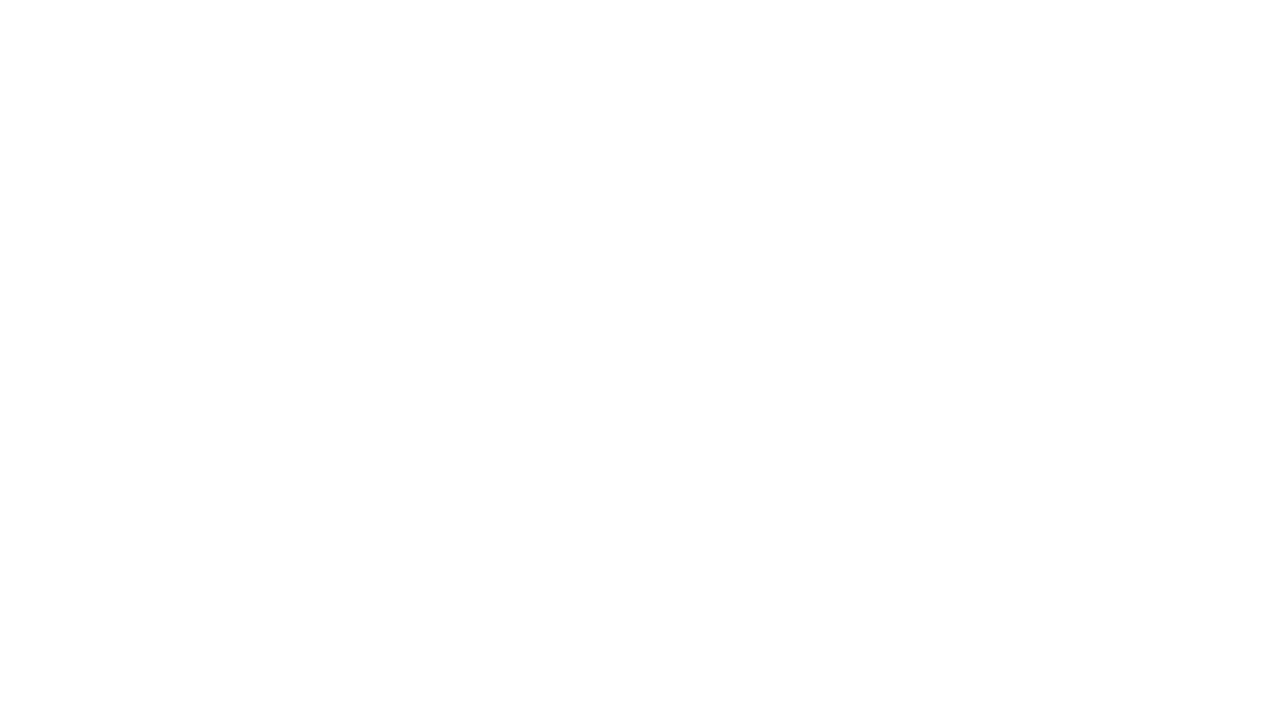